Tests keyboard actions including typing in uppercase using shift key, and copy-paste functionality using Ctrl+A, Ctrl+C, and Ctrl+V on a form with name, email, and password fields.

Starting URL: https://www.hyrtutorials.com/p/add-padding-to-containers.html#

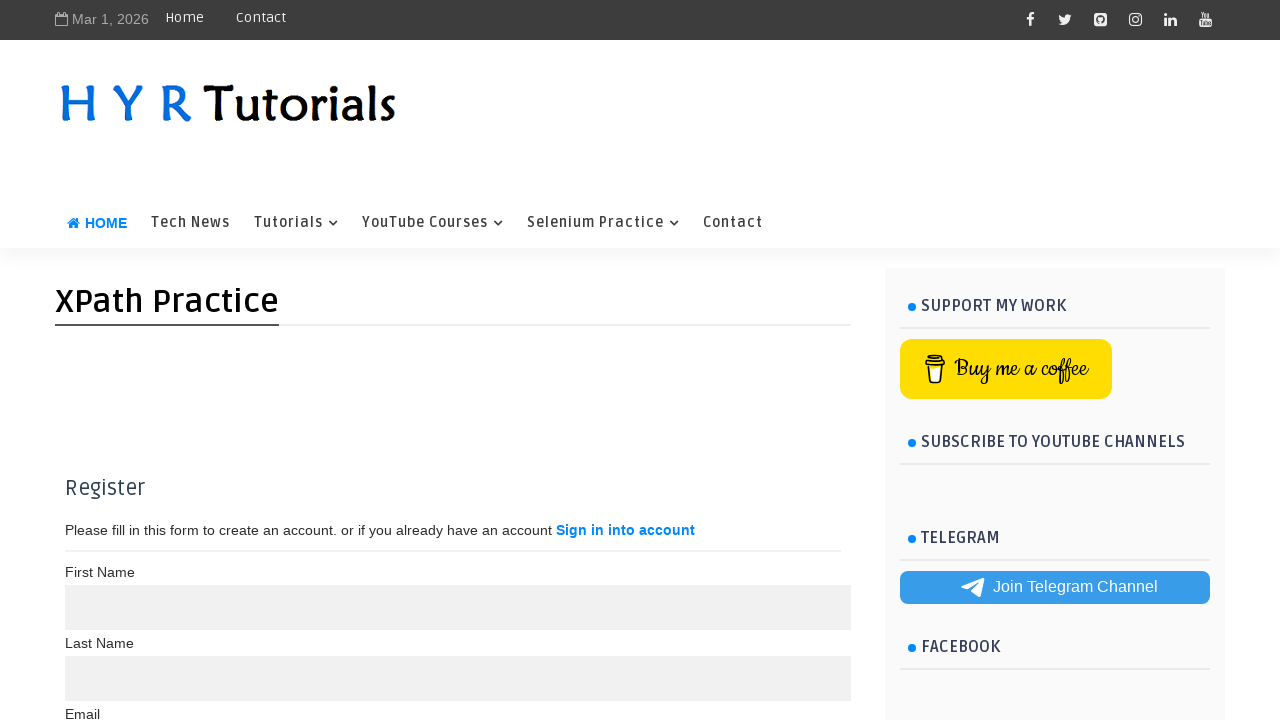

Clicked on firstname field at (458, 607) on input[name='name']
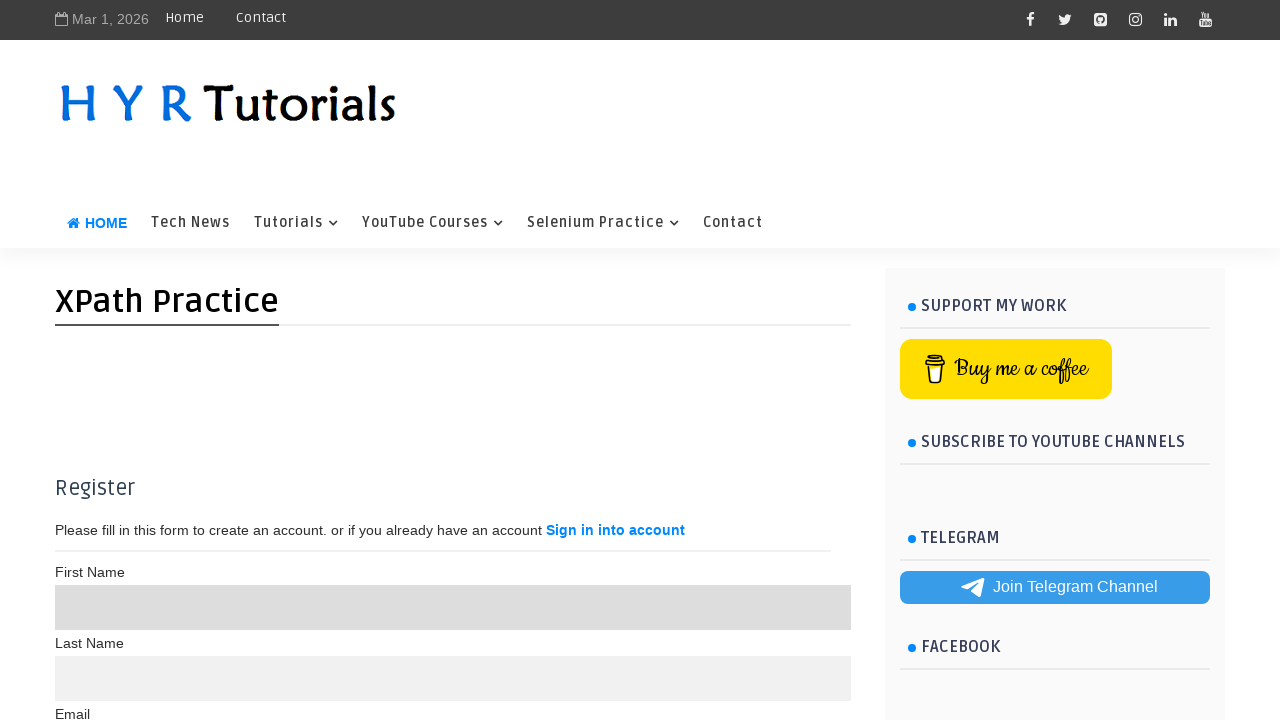

Pressed Shift key down
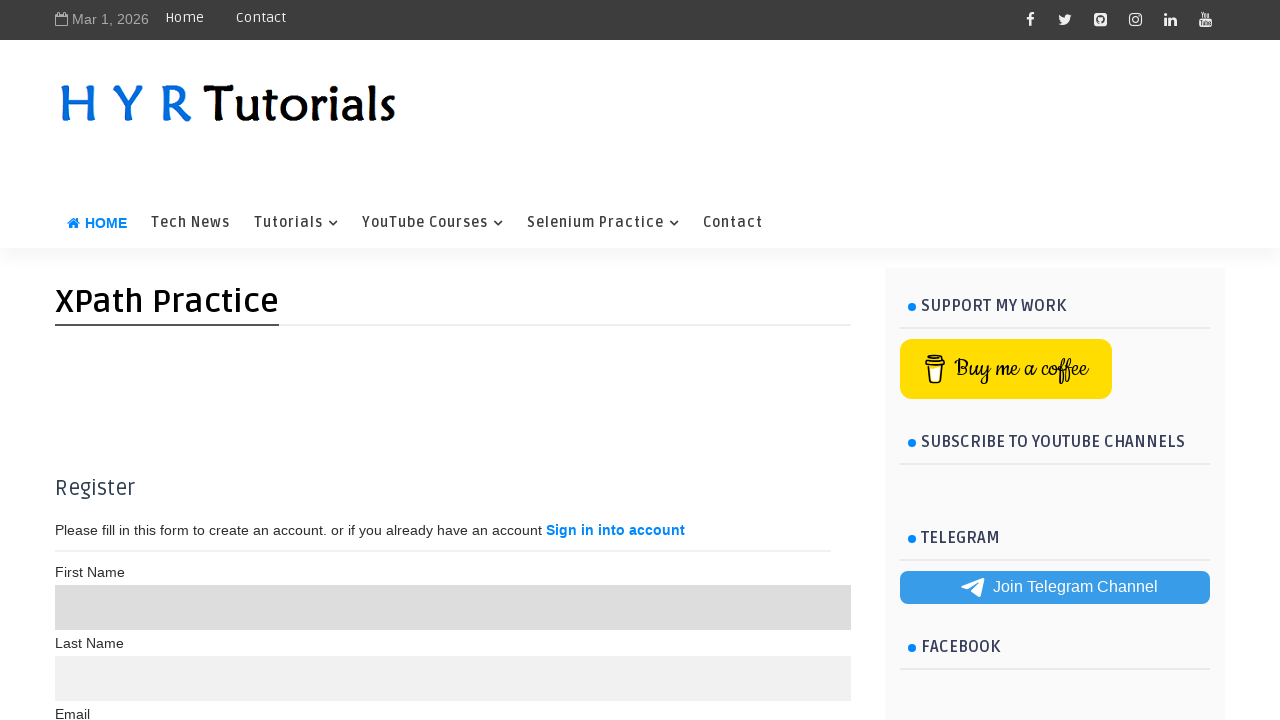

Typed 'Medapati' in uppercase using Shift
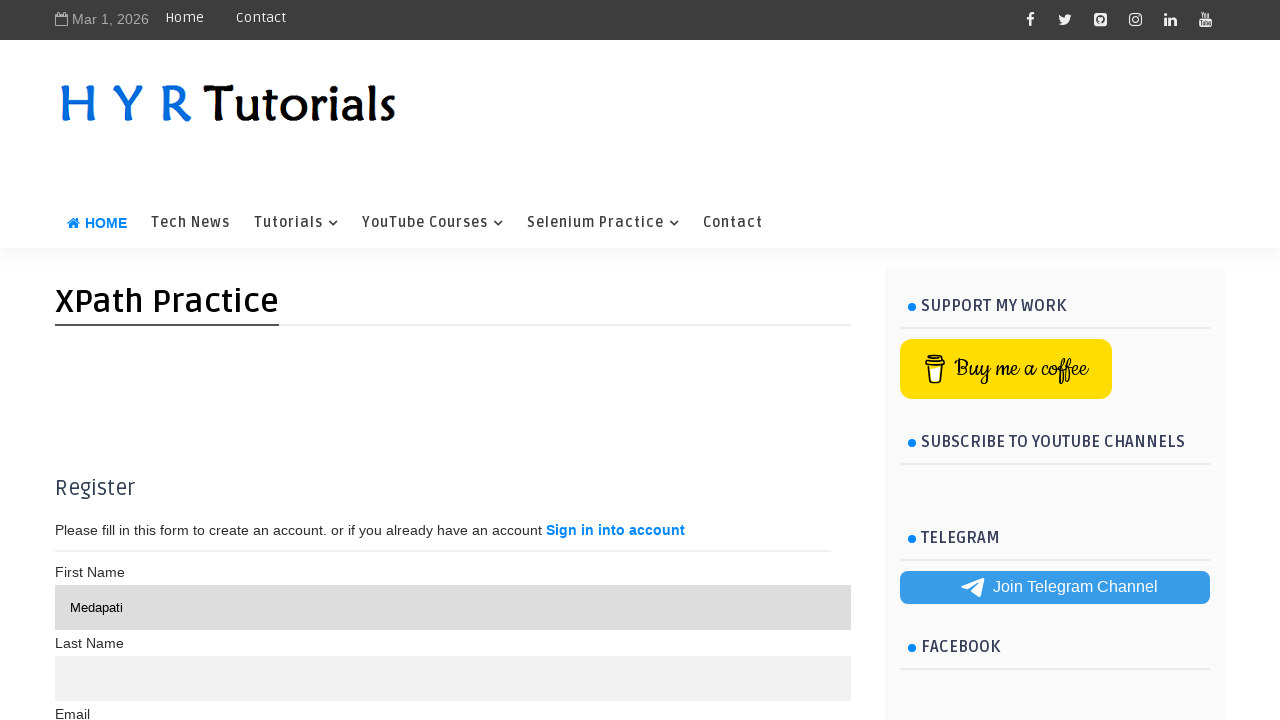

Released Shift key
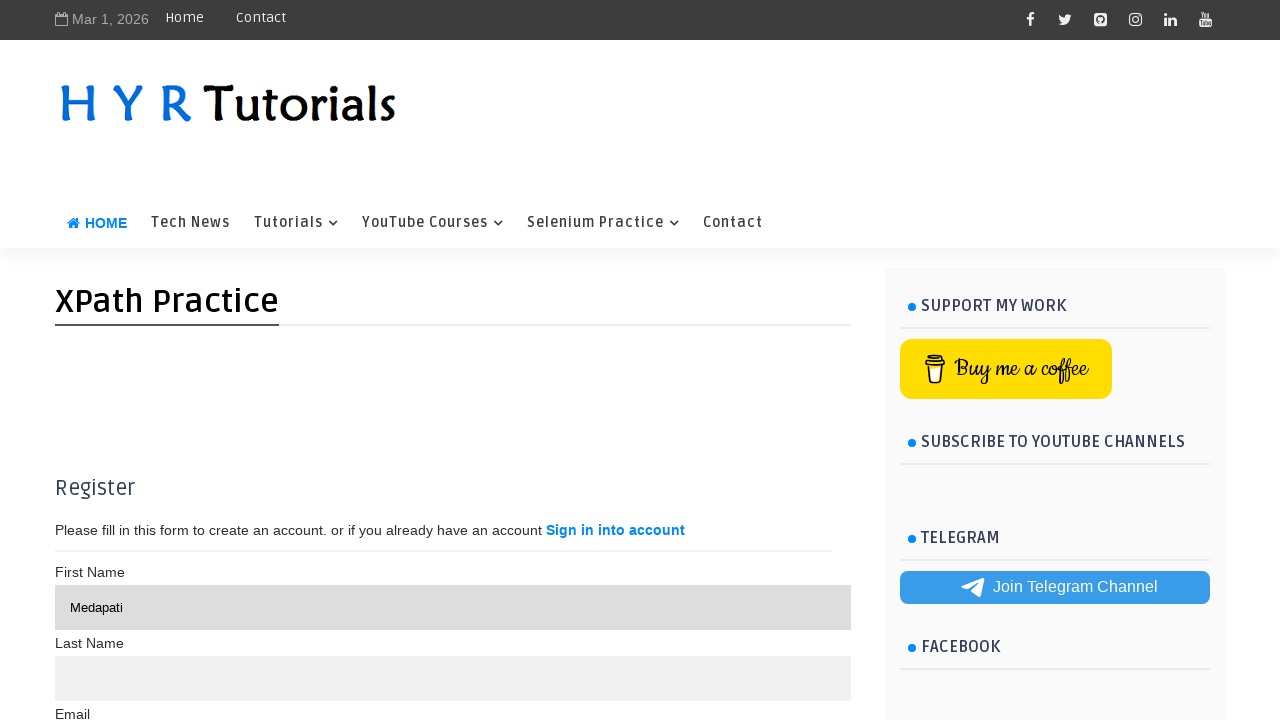

Clicked on lastname field at (458, 678) on input[name='name'] >> nth=1
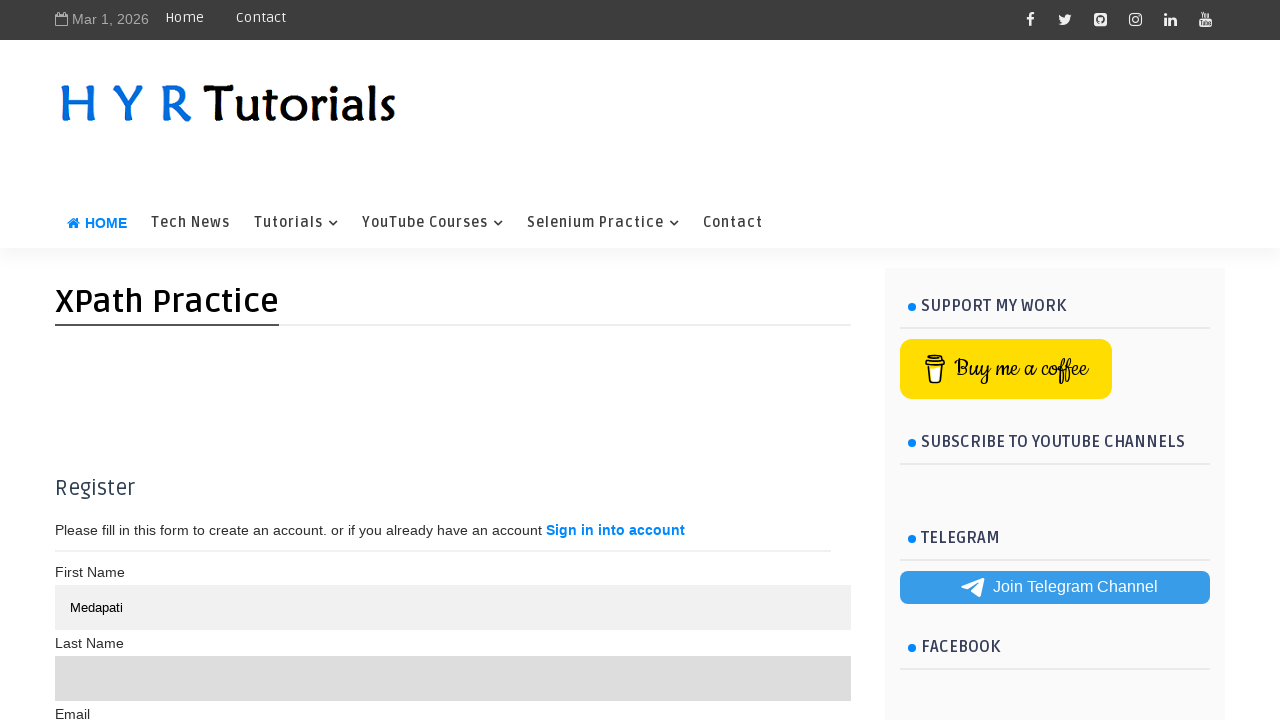

Typed 'Sanjay' in lastname field
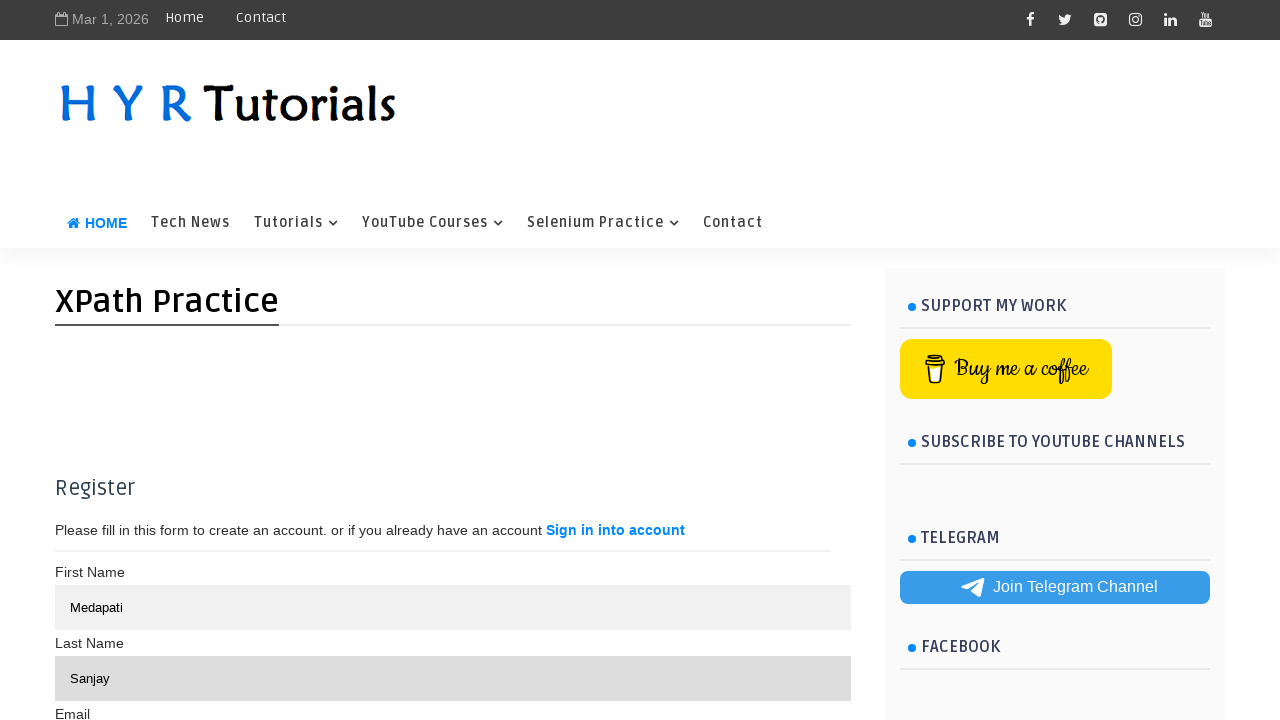

Clicked on email field at (458, 360) on input[type='text'] >> nth=2
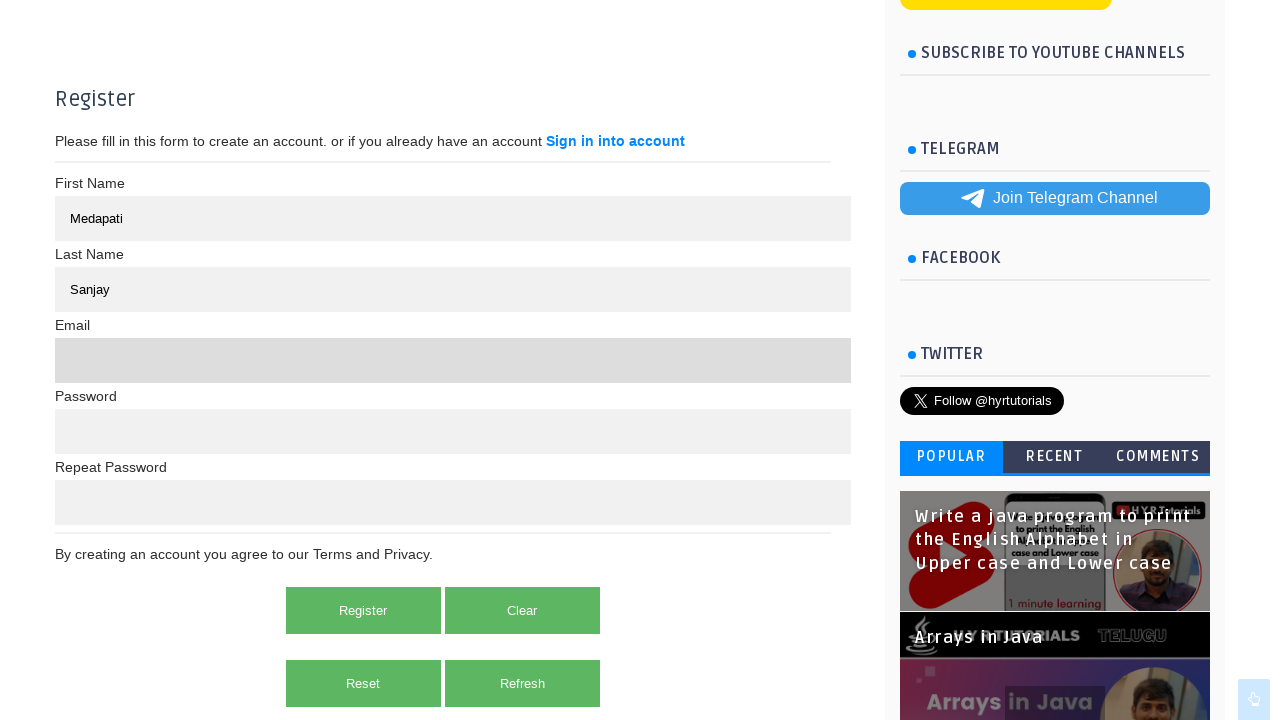

Typed email 'testuser@example.com' in email field
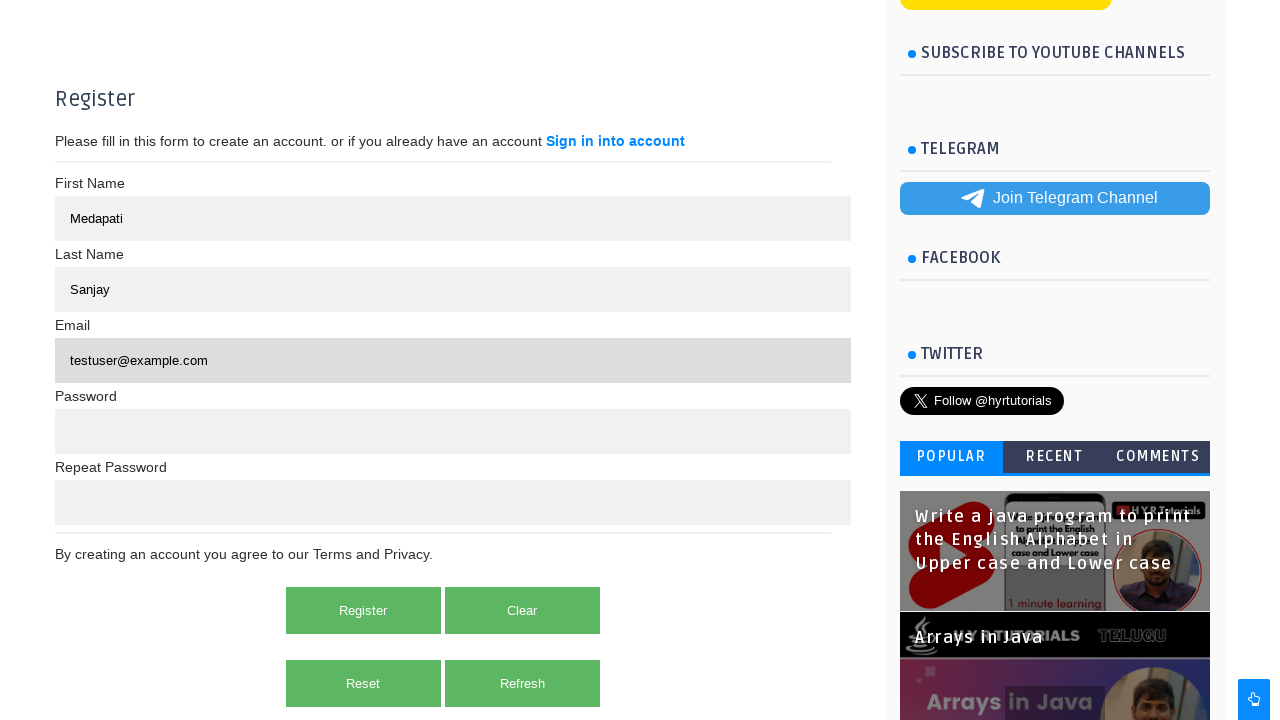

Clicked on password field at (458, 431) on input[type='password']
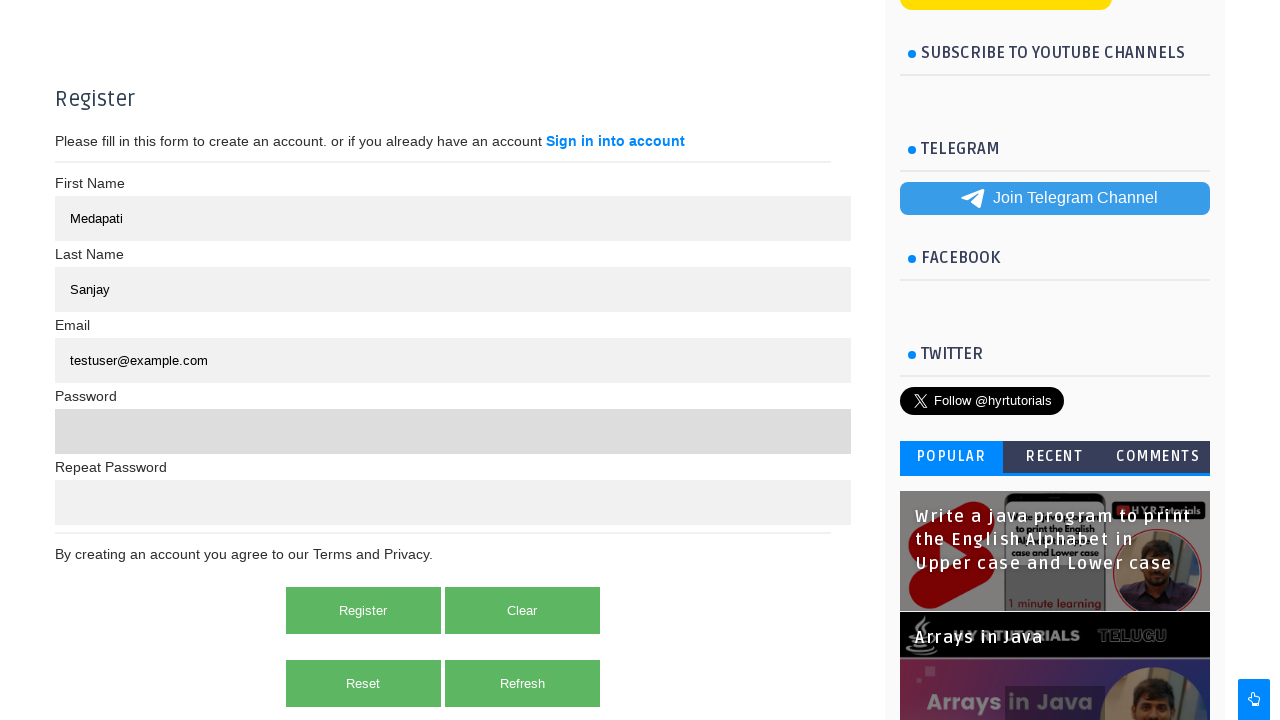

Typed password 'secretpass123' in password field
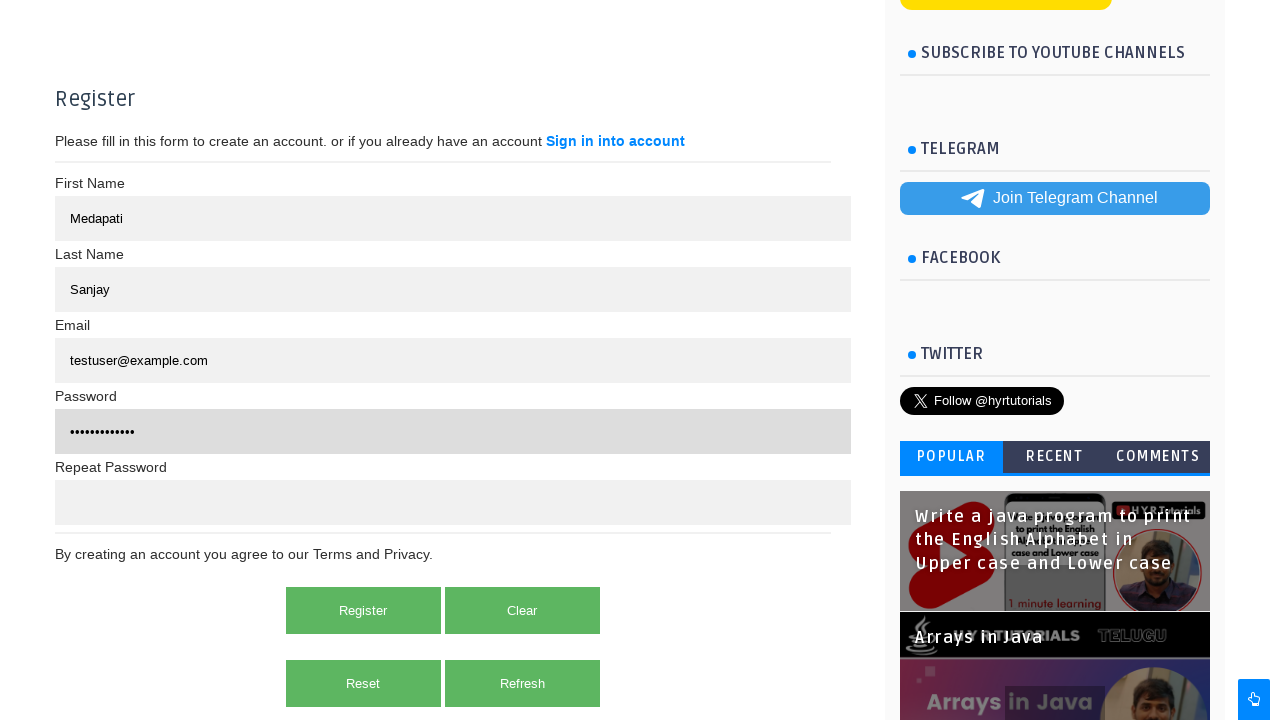

Pressed Control key down
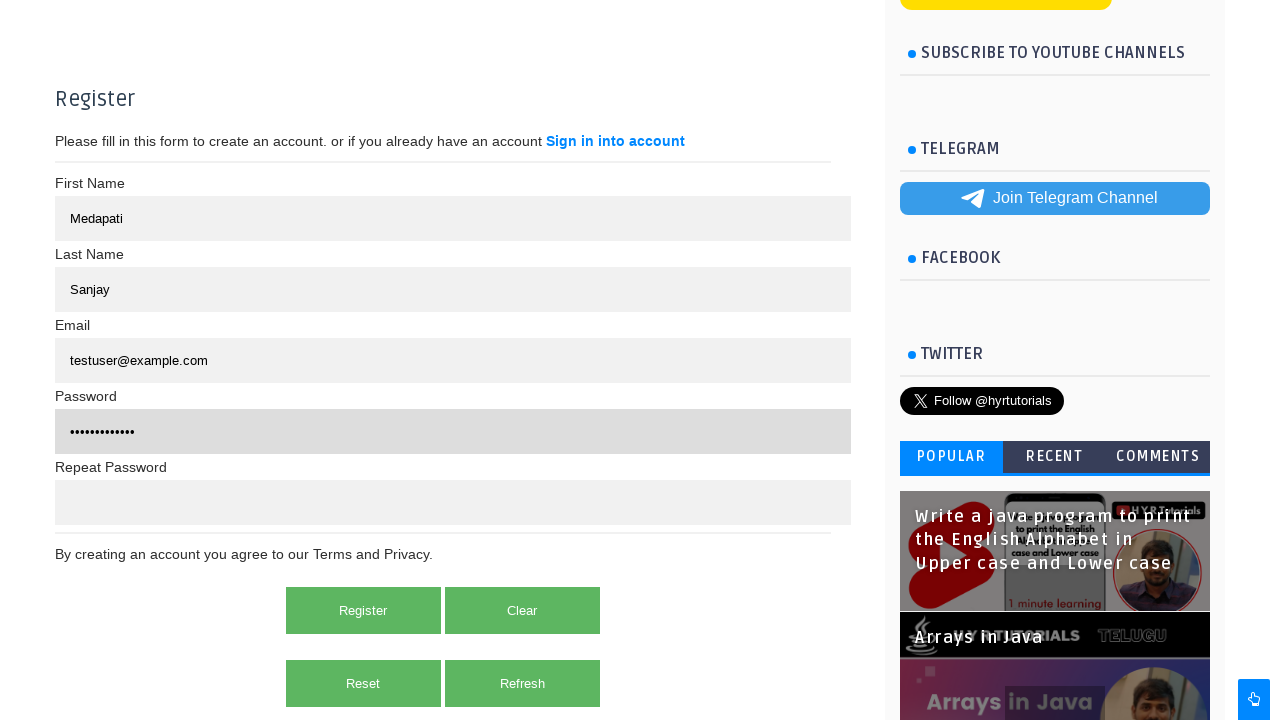

Pressed 'a' key to select all text (Ctrl+A)
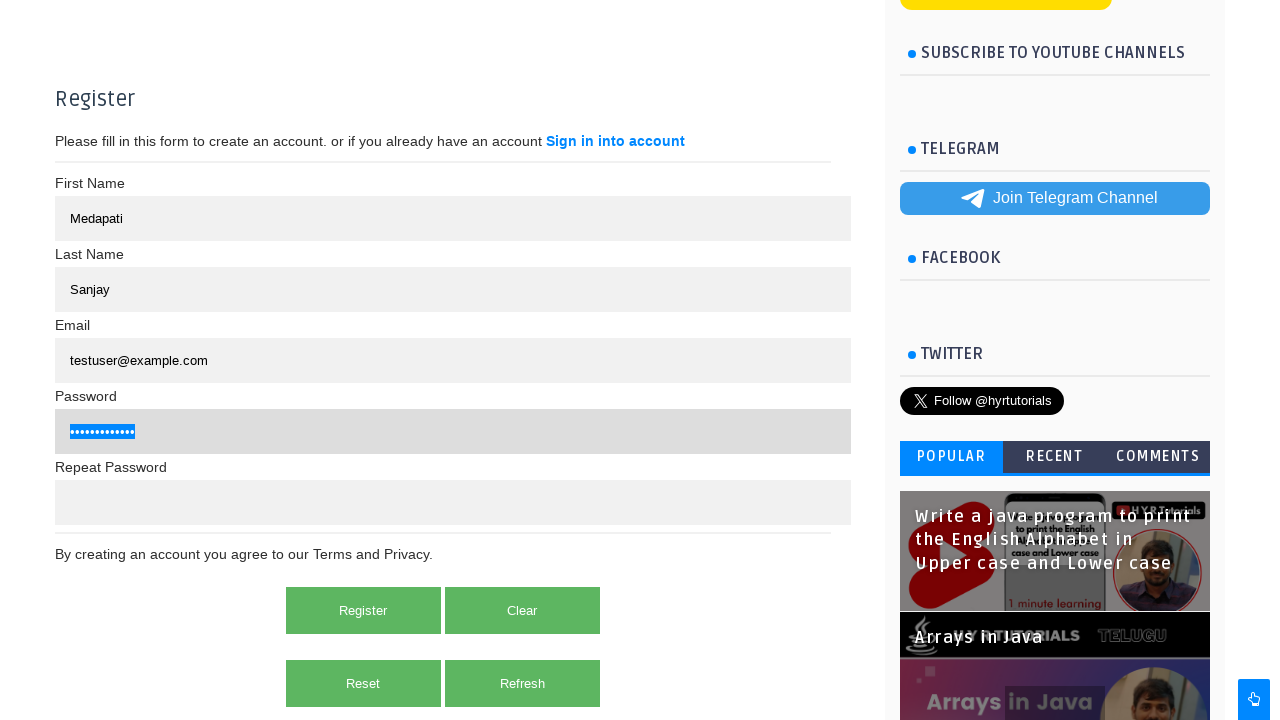

Released Control key
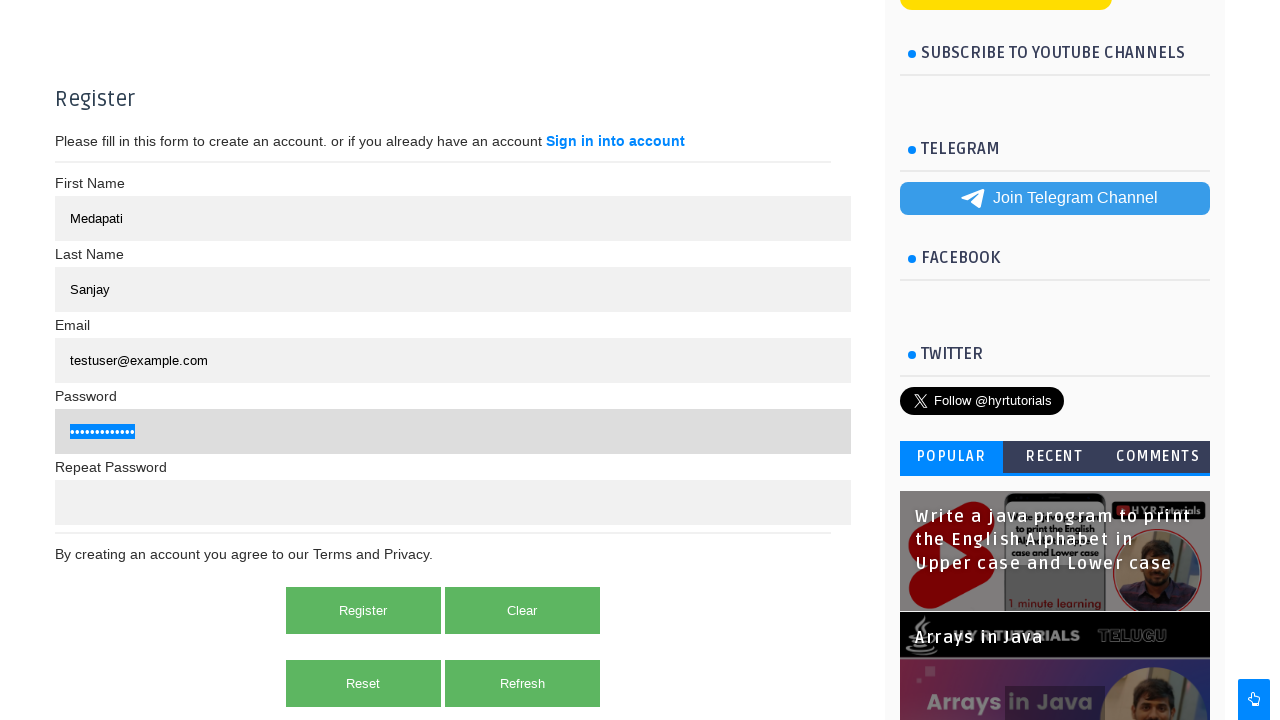

Pressed Control key down
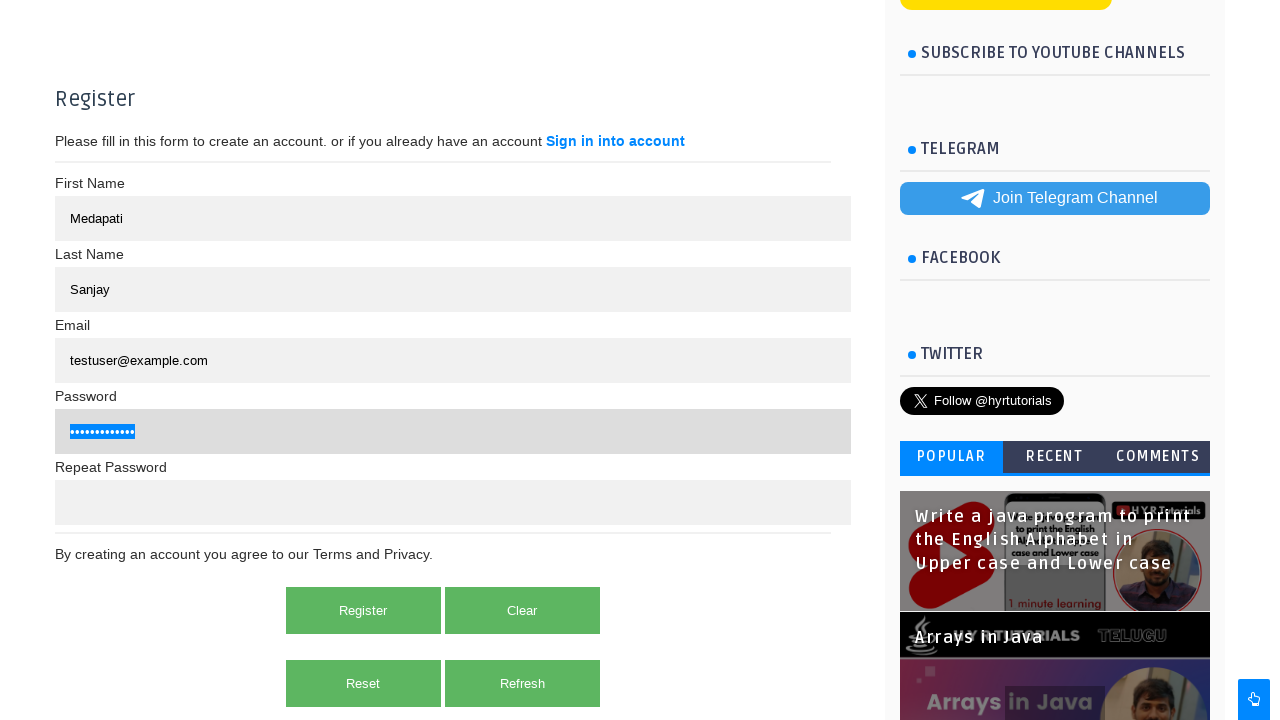

Pressed 'c' key to copy selected password (Ctrl+C)
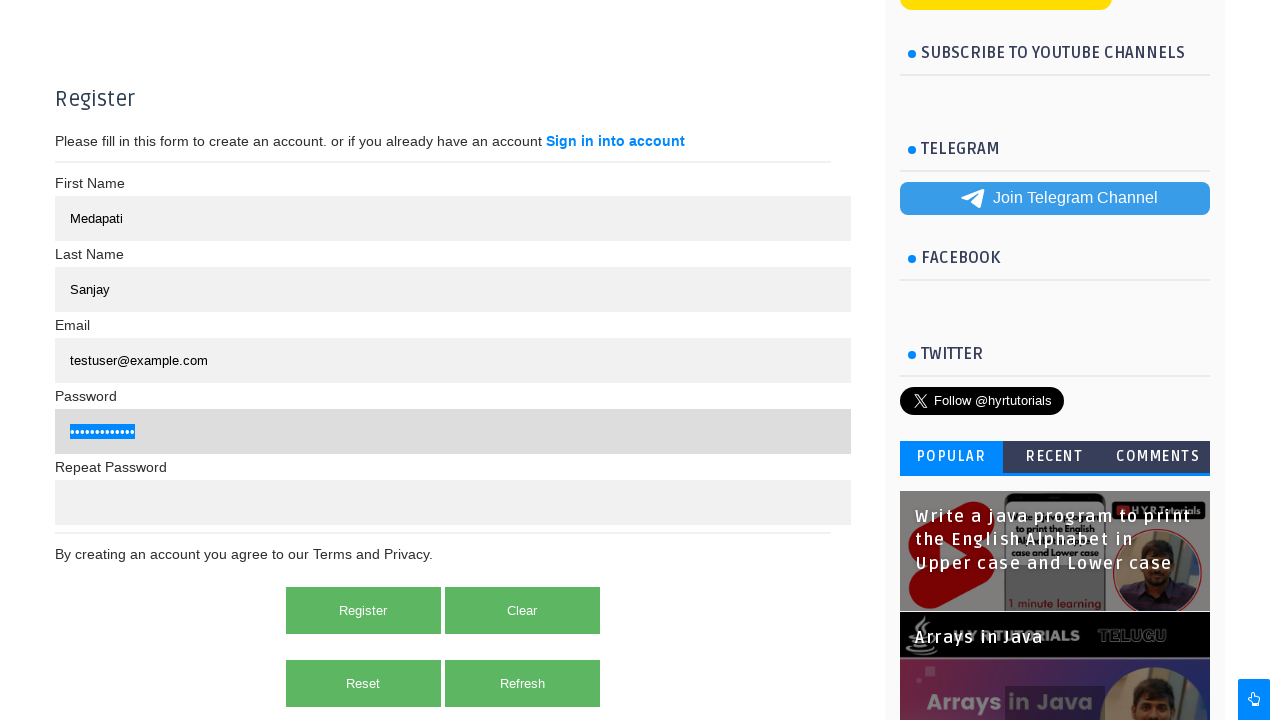

Released Control key
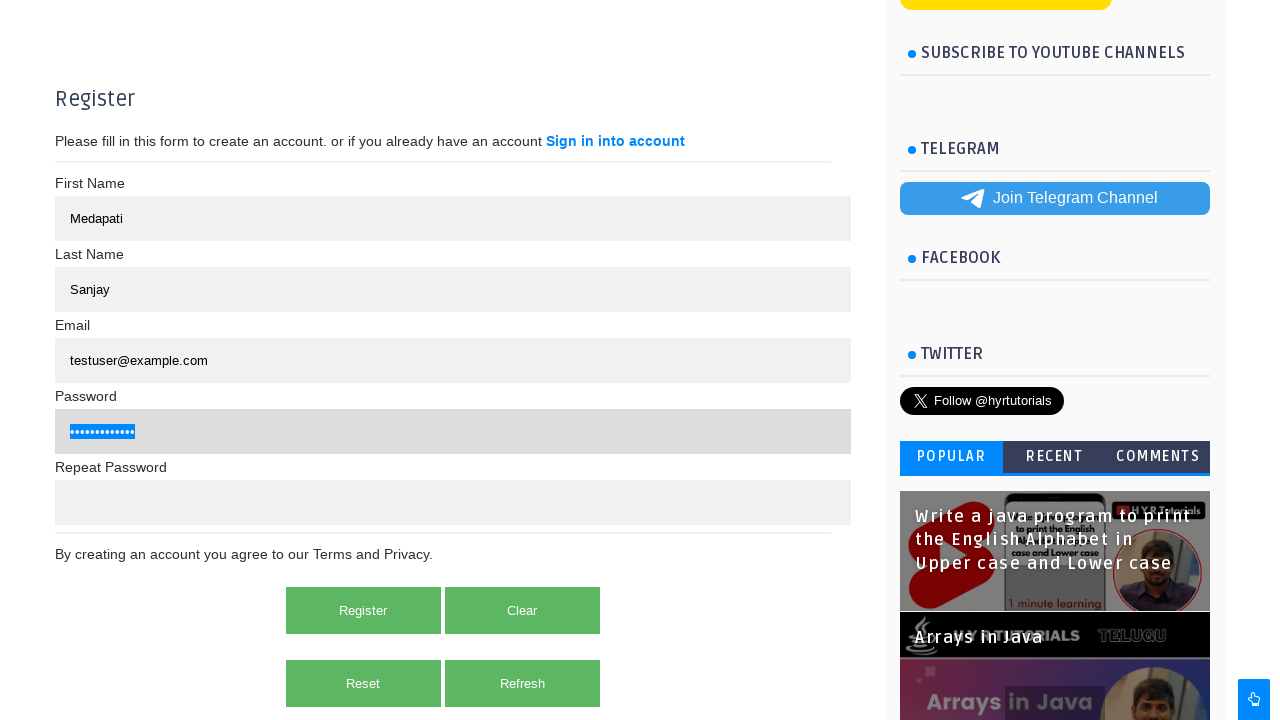

Pressed Tab key to move to repeat password field
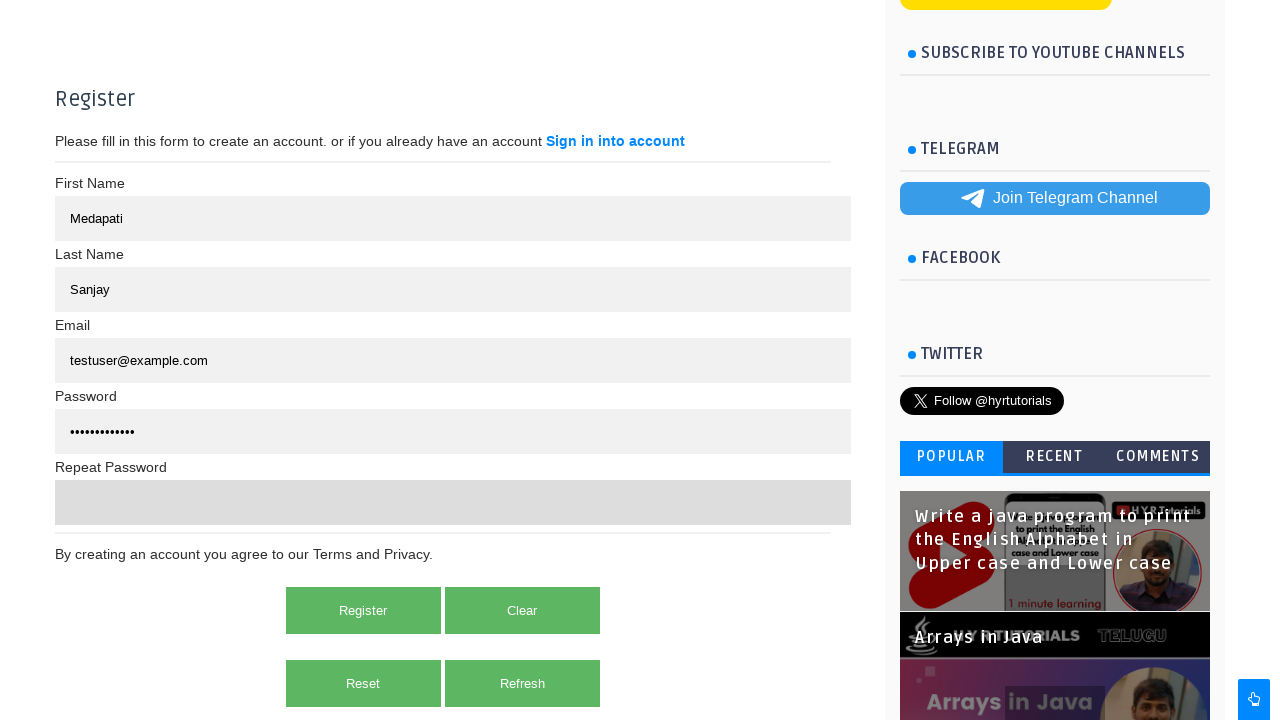

Pressed Control key down
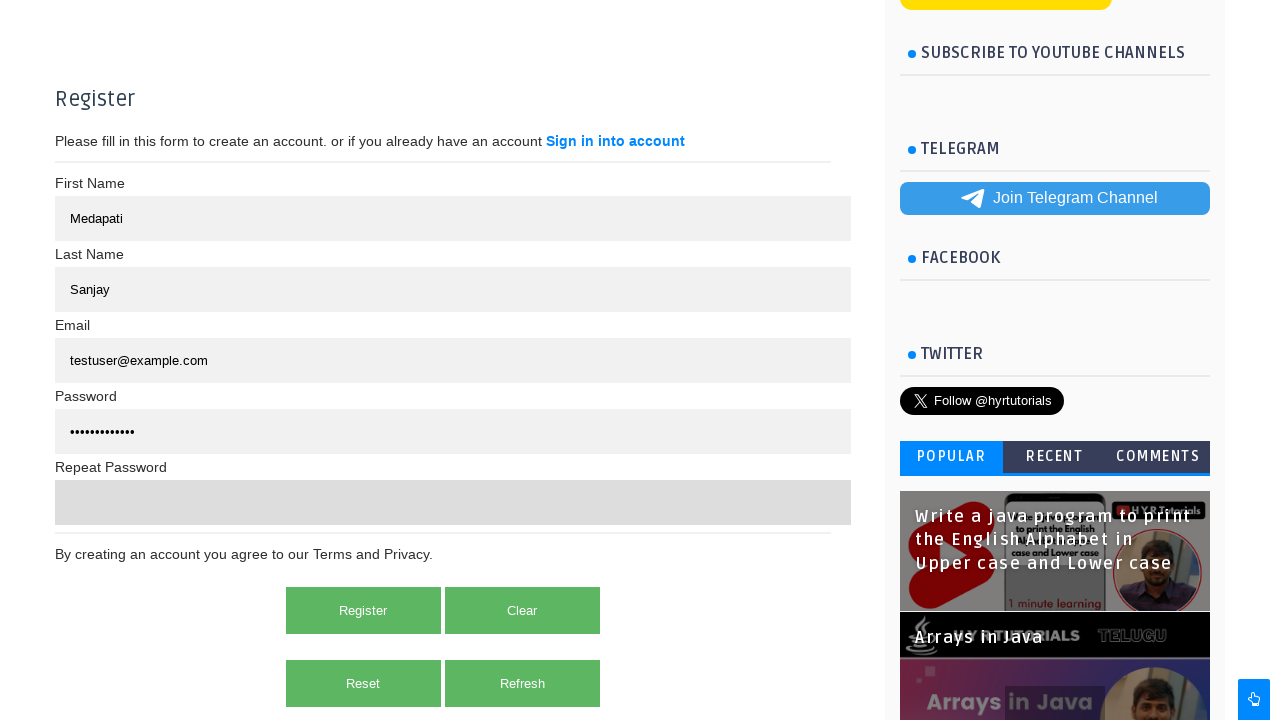

Pressed 'v' key to paste copied password (Ctrl+V)
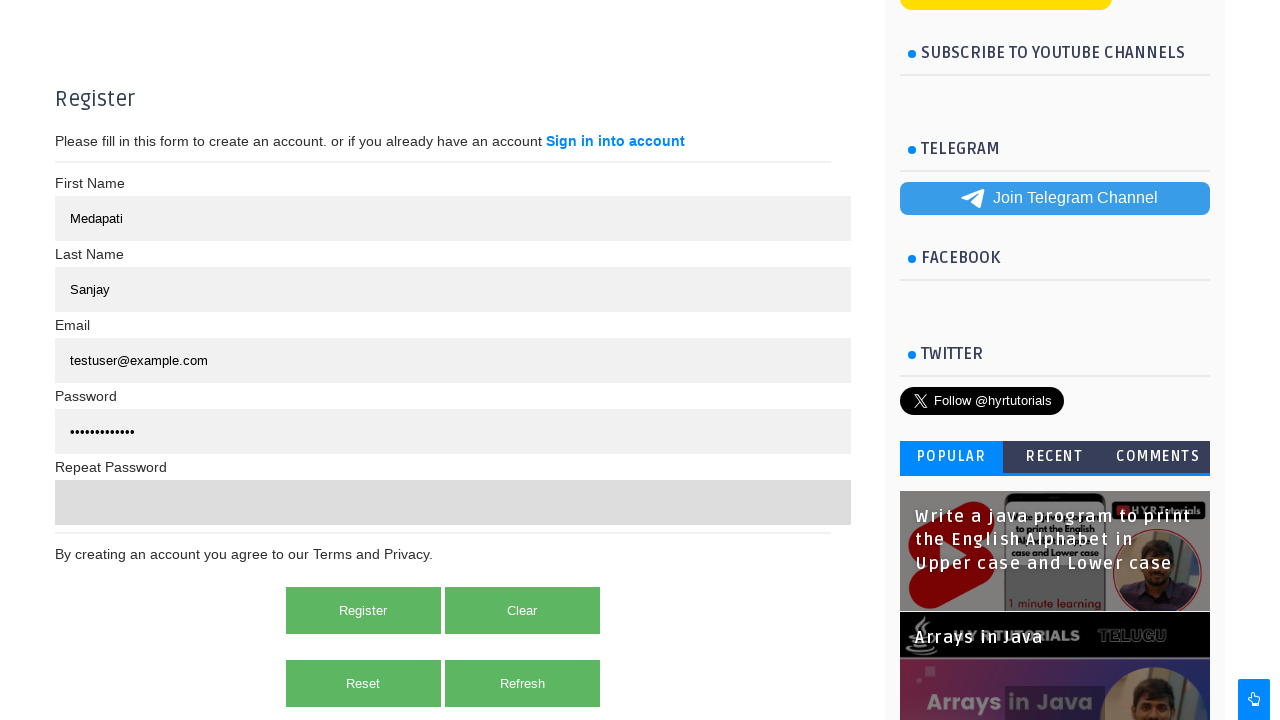

Released Control key
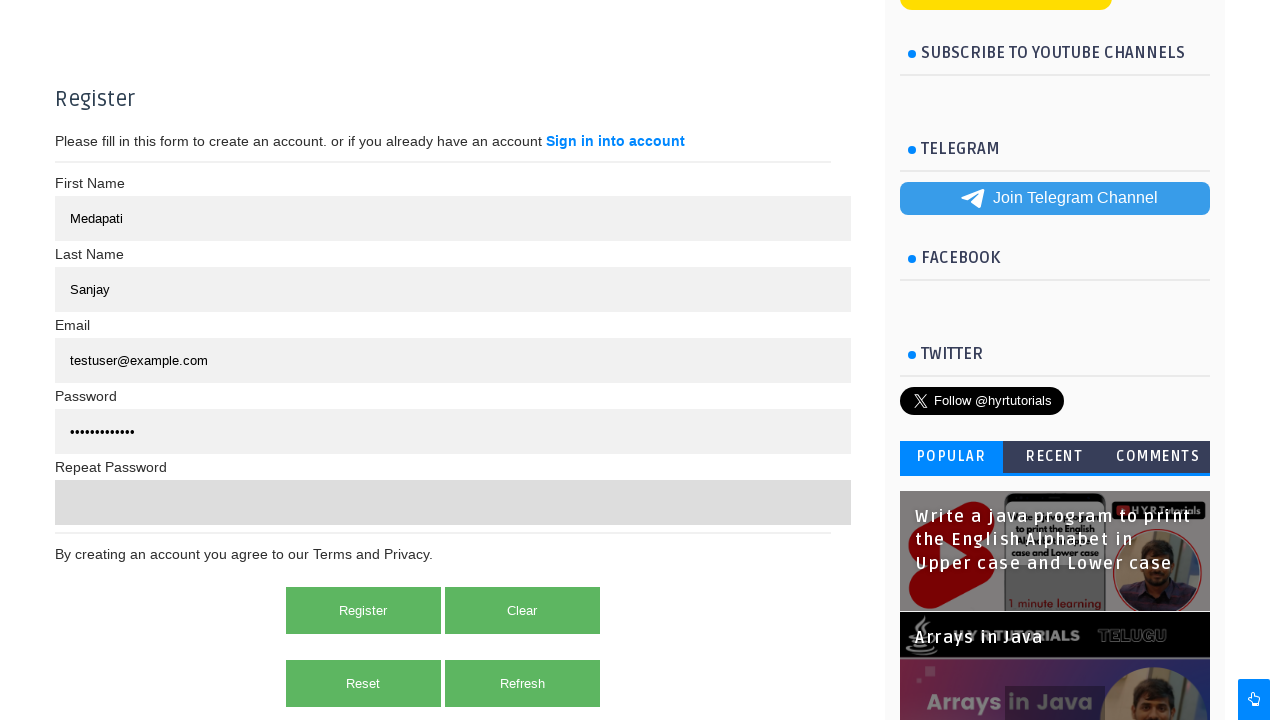

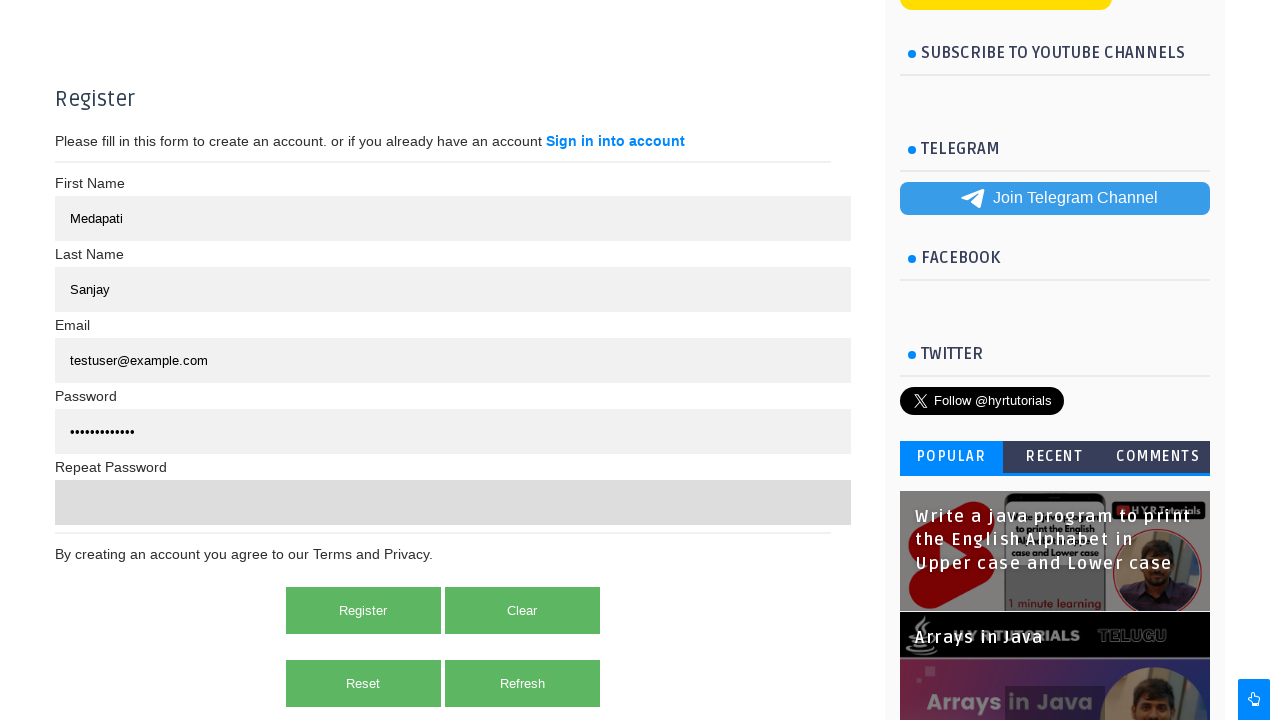